Tests explicit wait functionality by clicking a timer button and waiting for an element to become visible

Starting URL: http://seleniumpractise.blogspot.com/2016/08/how-to-use-explicit-wait-in-selenium.html

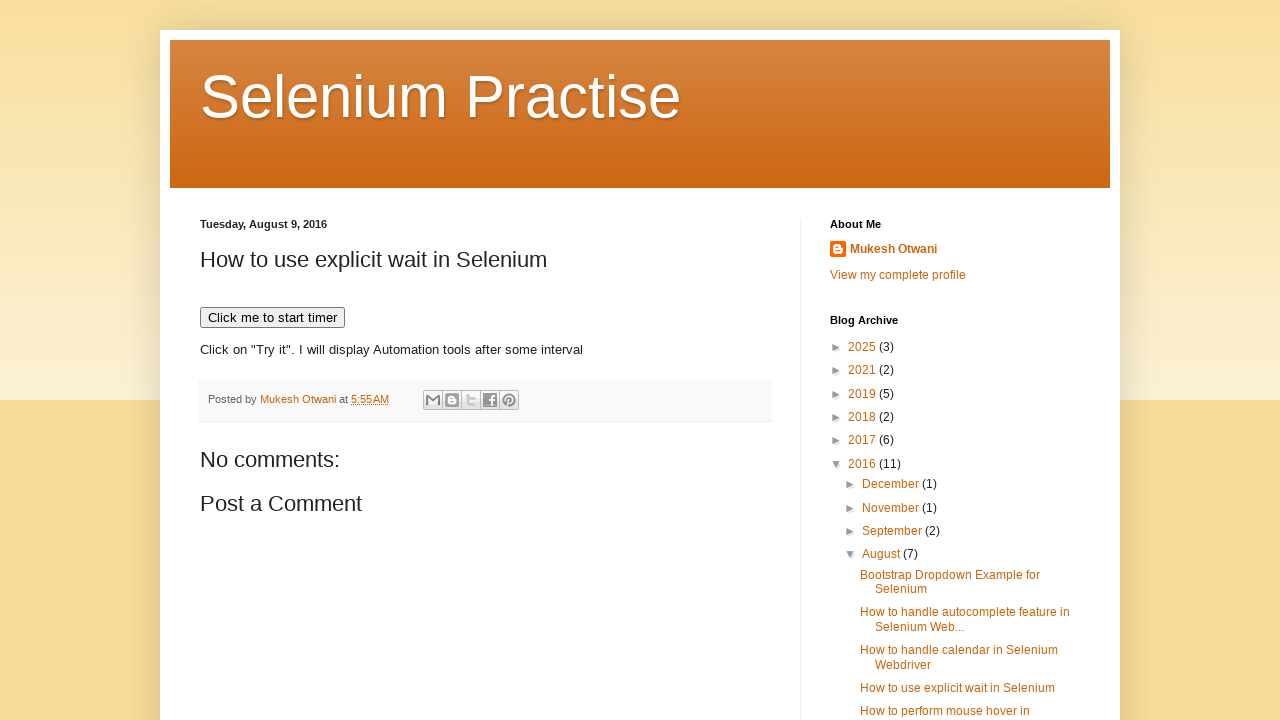

Navigated to explicit wait test page
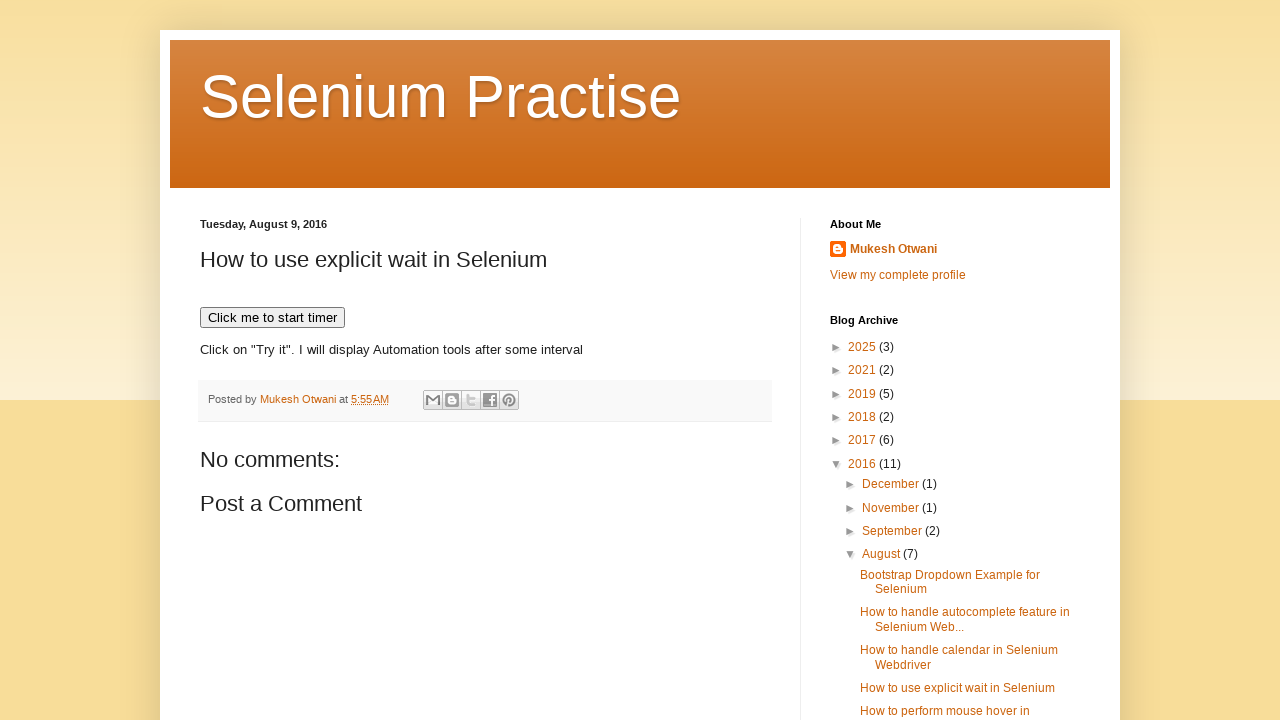

Clicked button to start timer at (272, 318) on xpath=//*[text()='Click me to start timer']
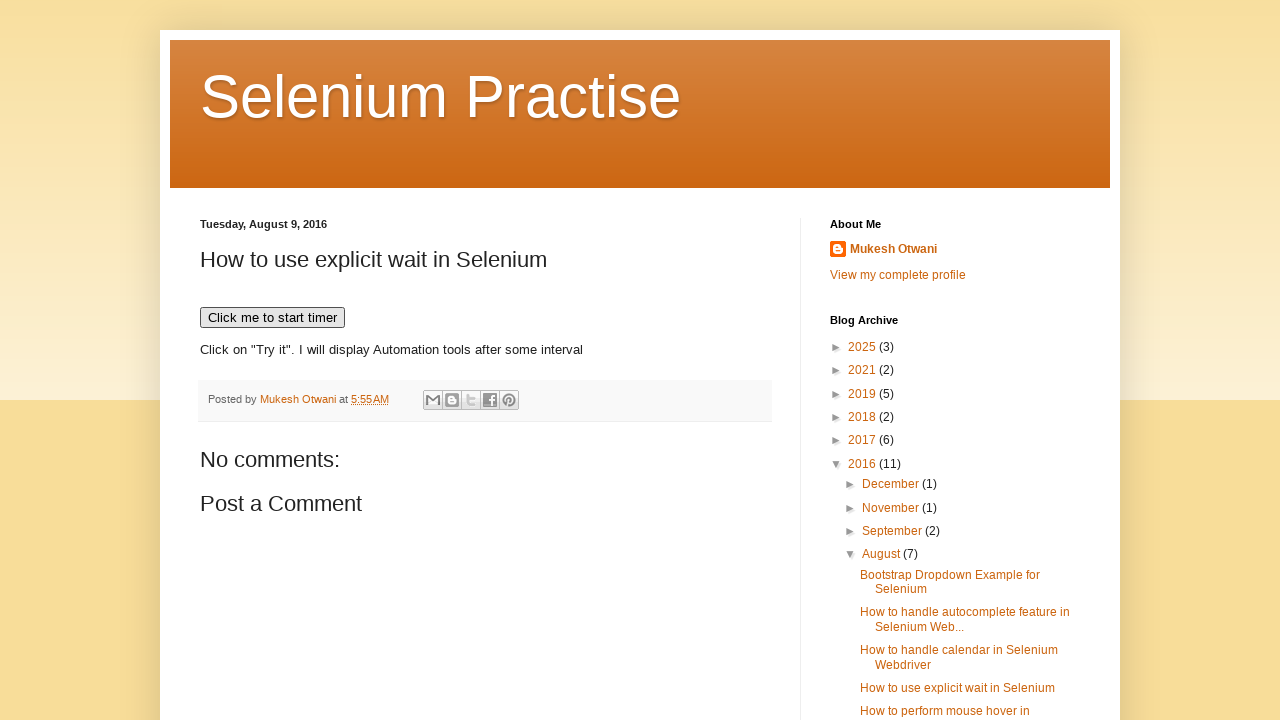

Waited for QTP element to become visible
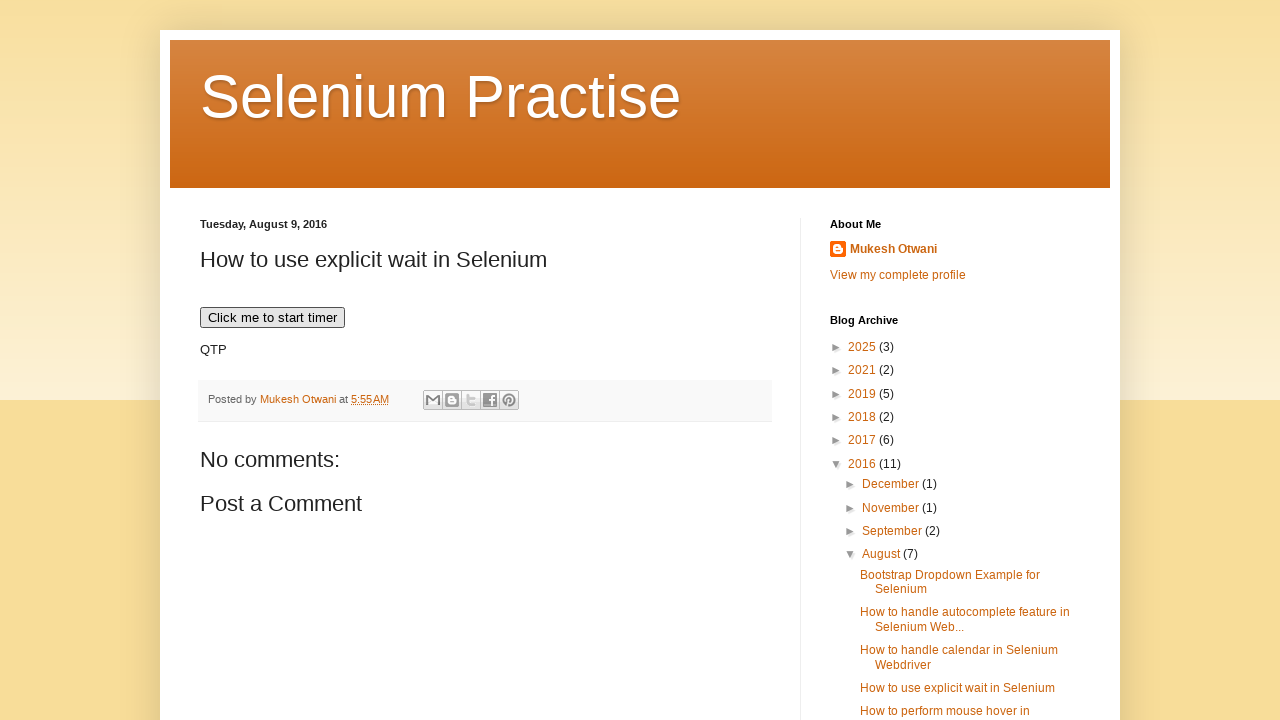

Checked visibility status of QTP element
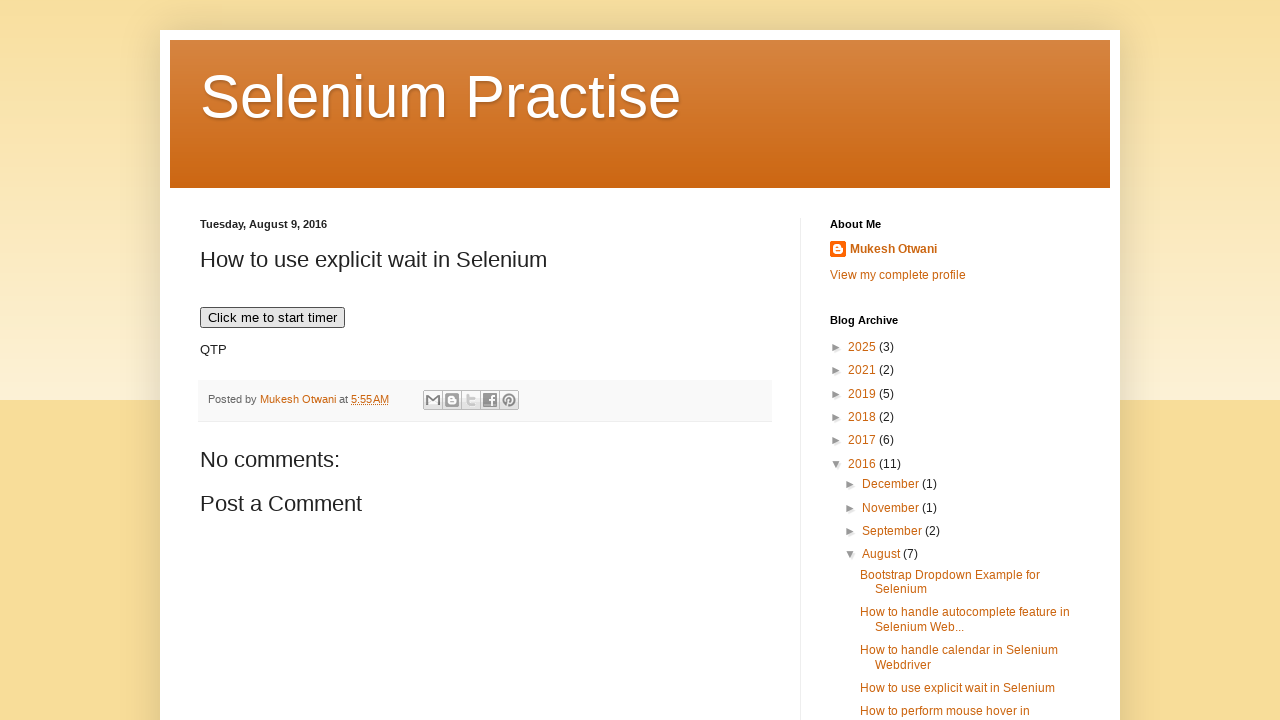

QTP element is displayed
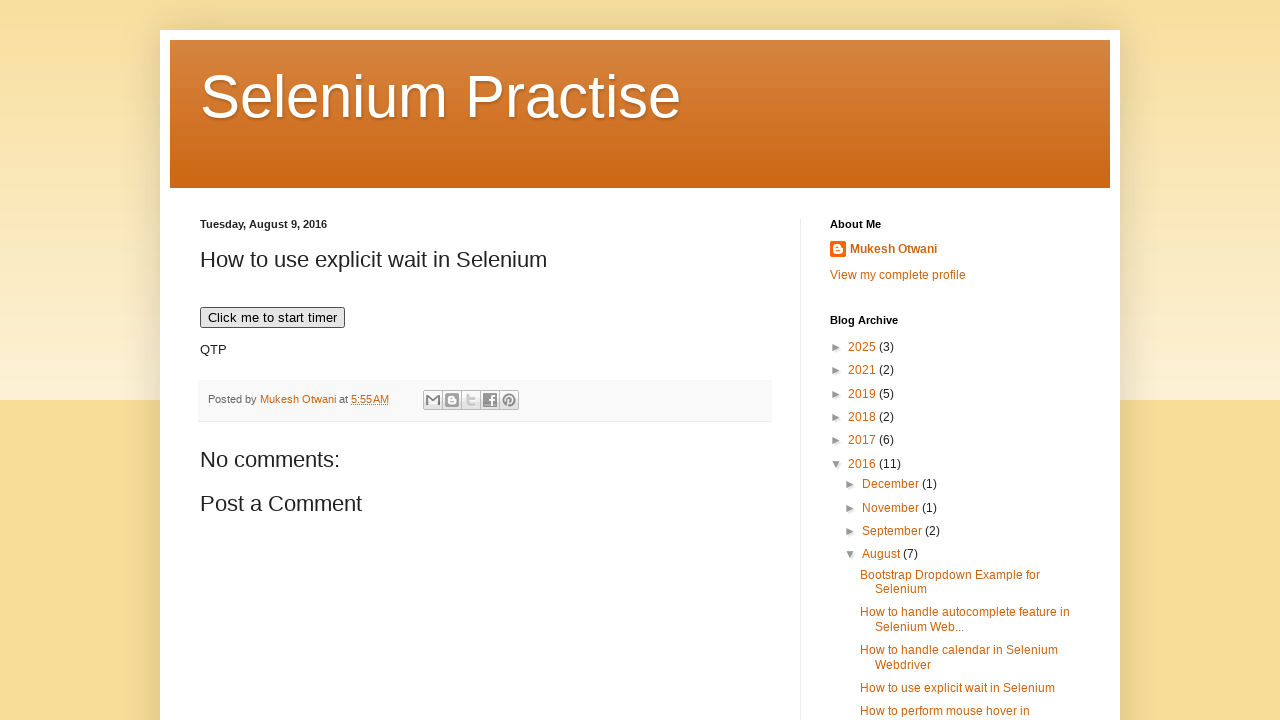

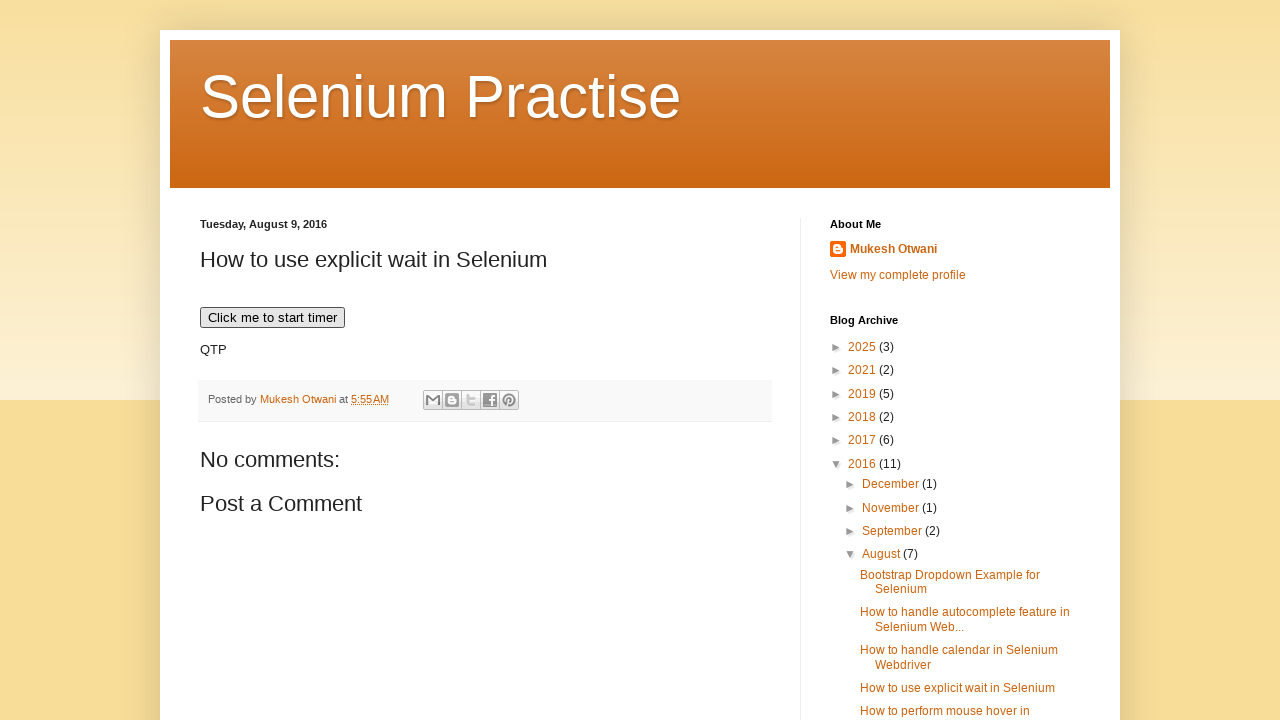